Tests pagination functionality on a quotes website by clicking through multiple pages using the "Next" button until reaching the last page, verifying that quote elements are present on each page.

Starting URL: https://quotes.toscrape.com/page/1/

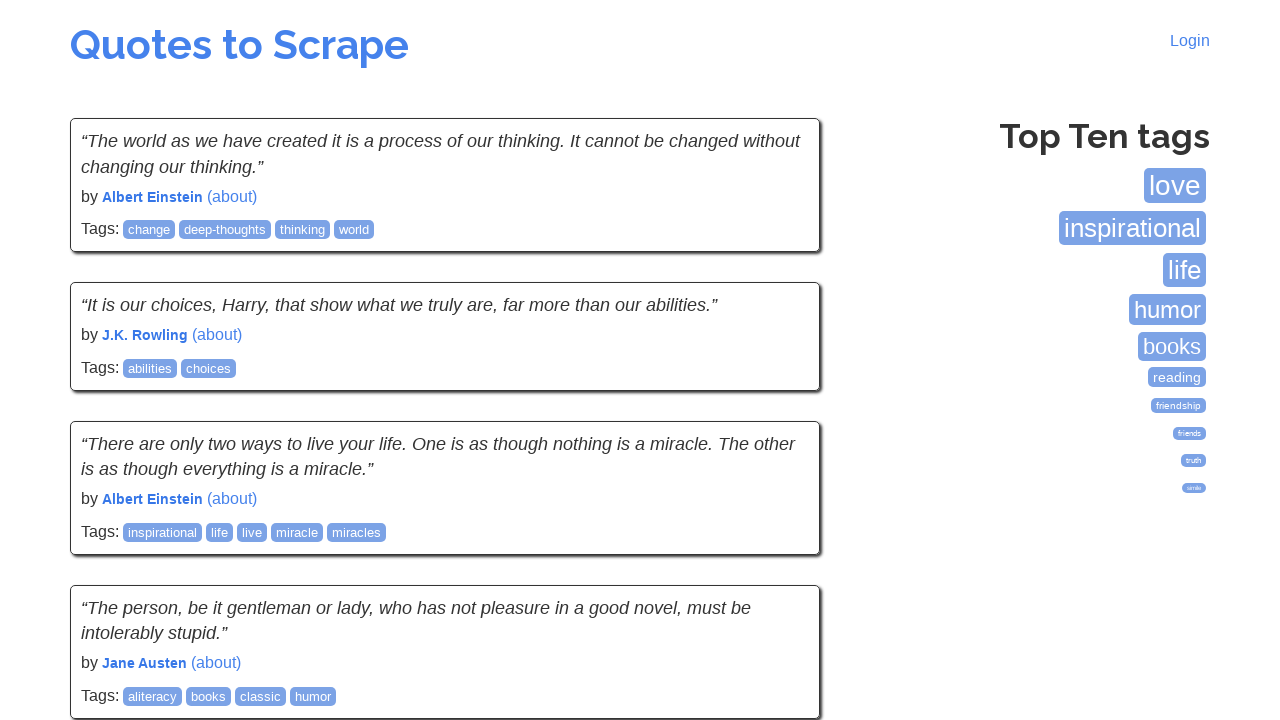

Waited for quote elements to load on first page
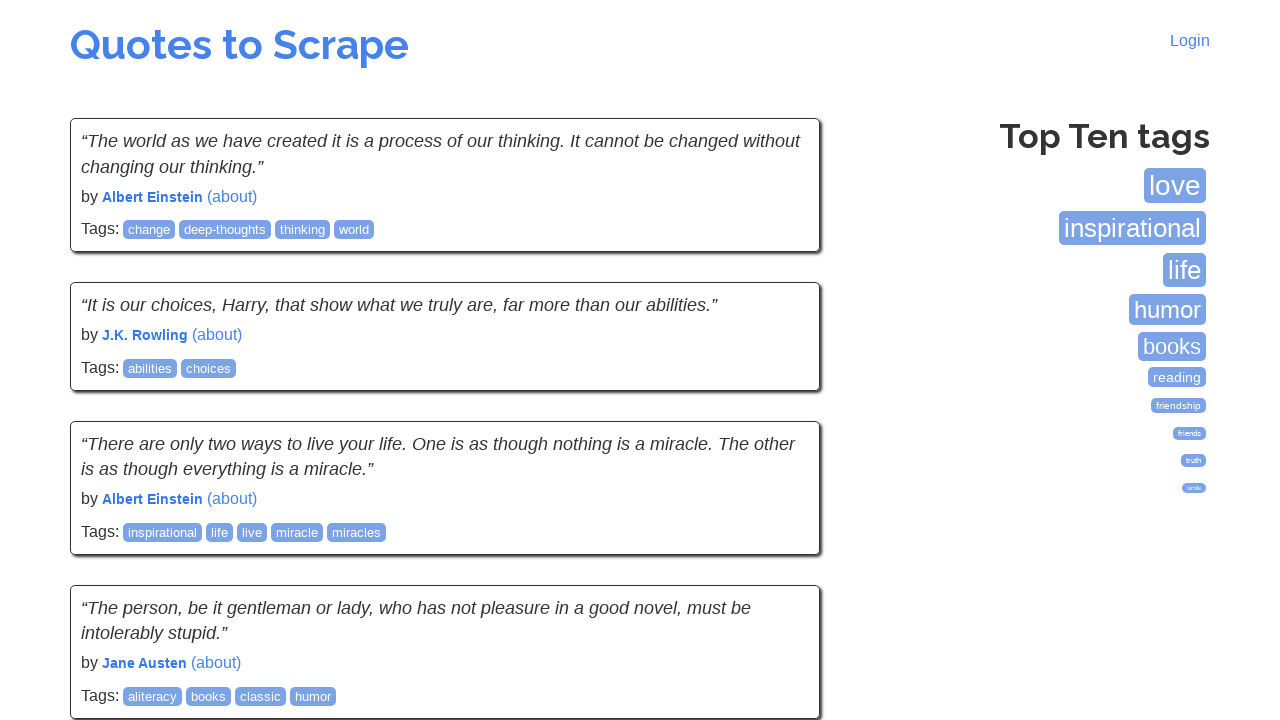

Located Next button on page 1
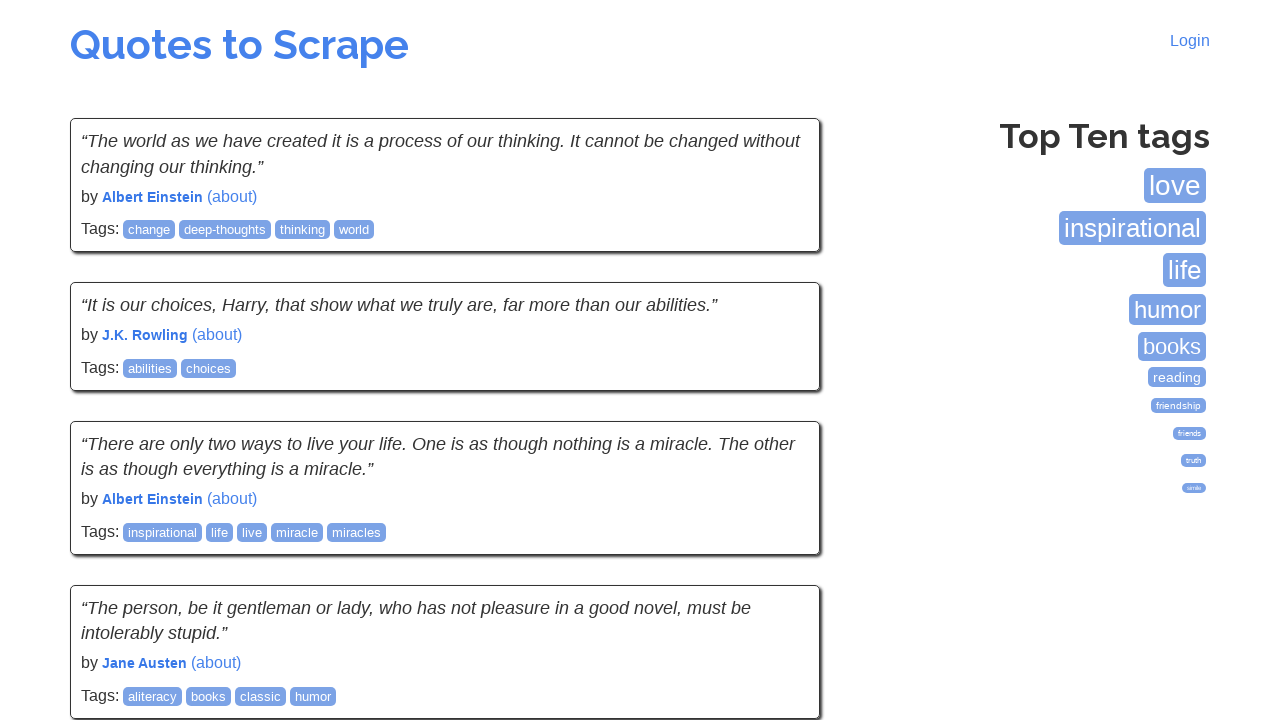

Clicked Next button to navigate from page 1 to page 2 at (778, 542) on nav ul.pager a >> internal:text="Next "i
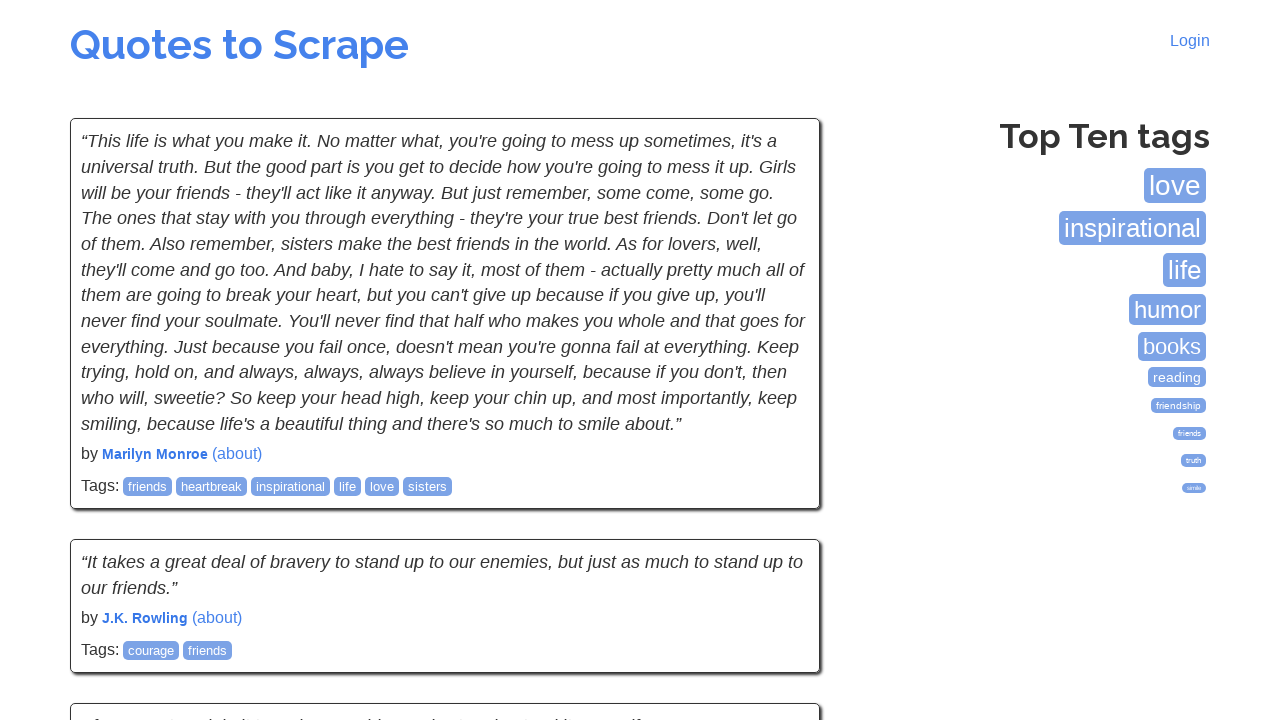

Quote elements loaded on page 2
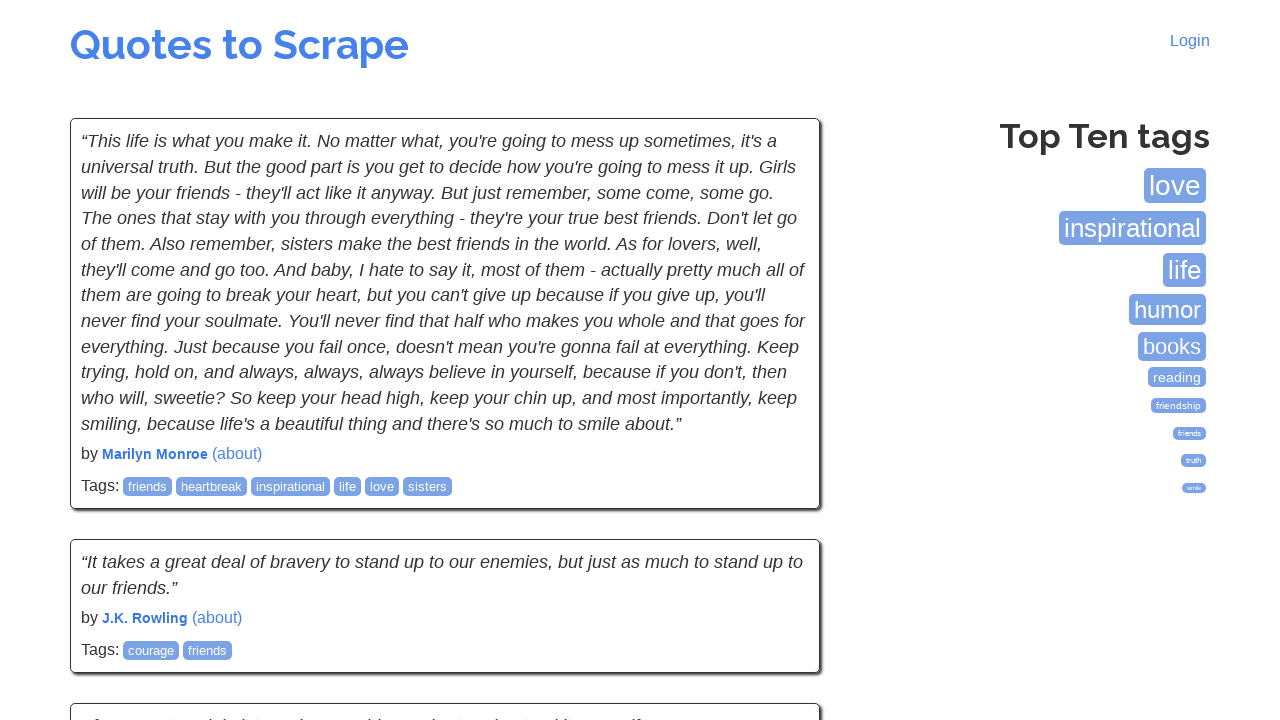

Located Next button on page 2
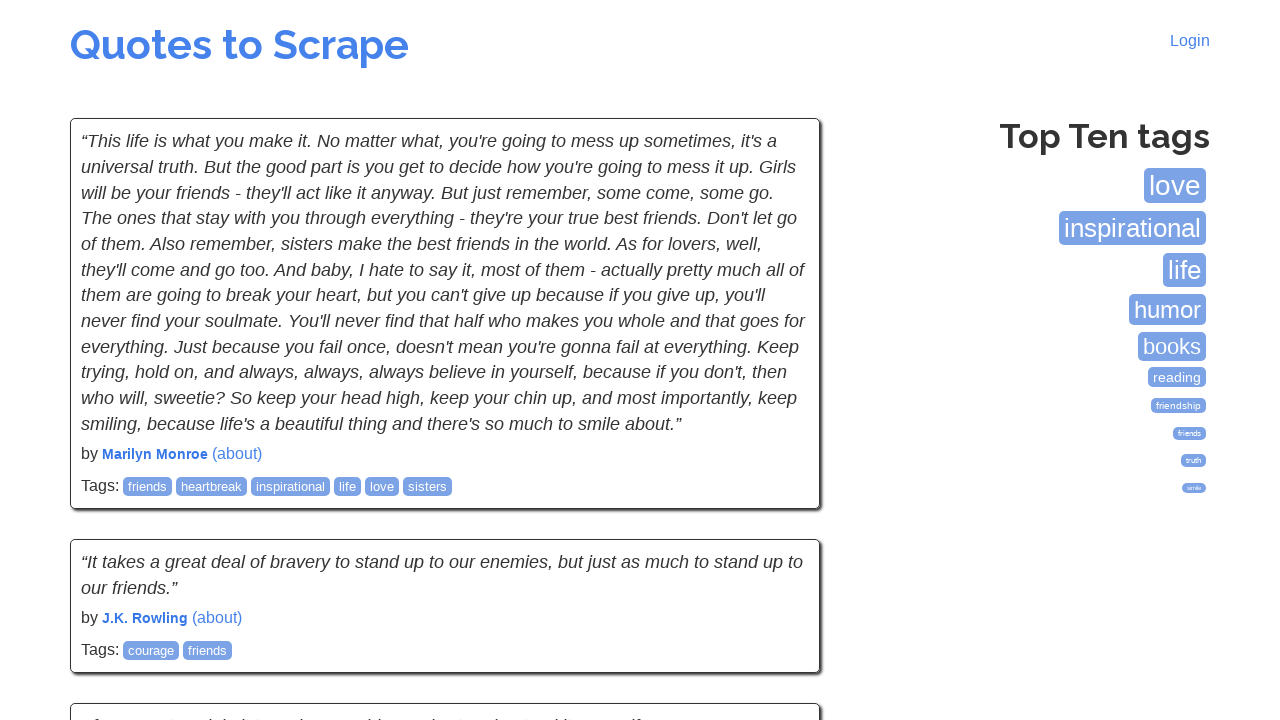

Clicked Next button to navigate from page 2 to page 3 at (778, 542) on nav ul.pager a >> internal:text="Next "i
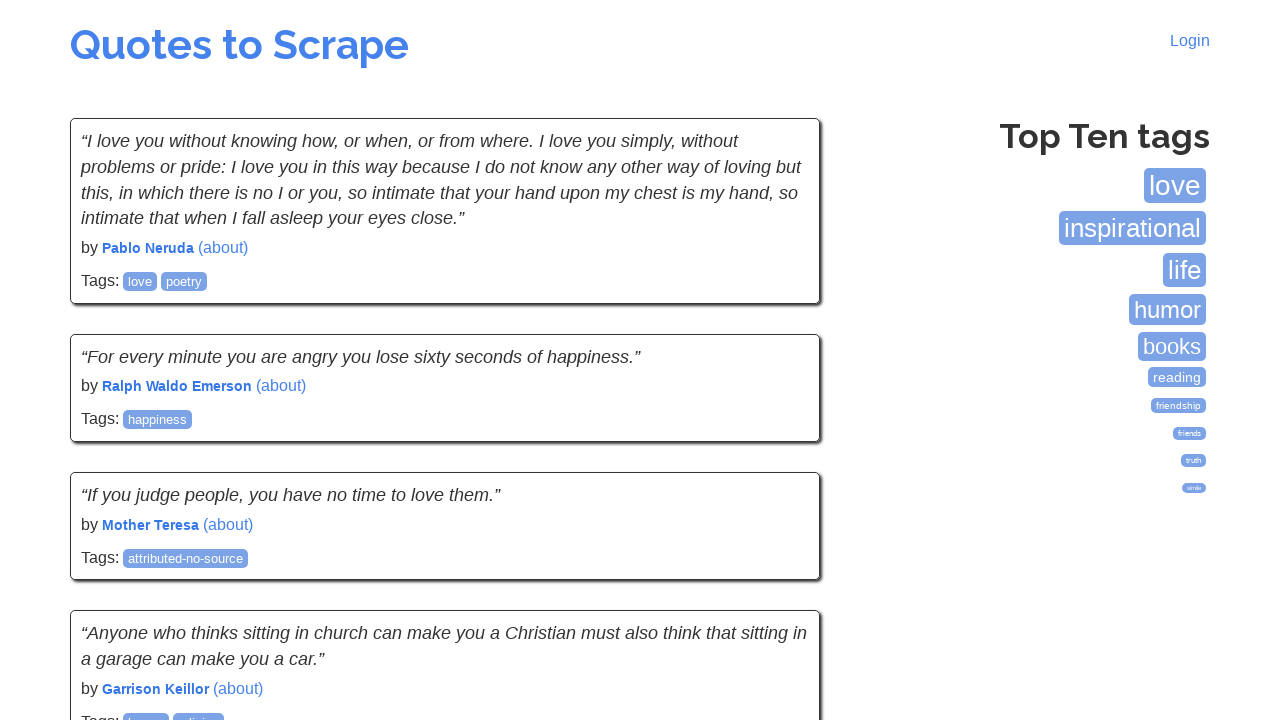

Quote elements loaded on page 3
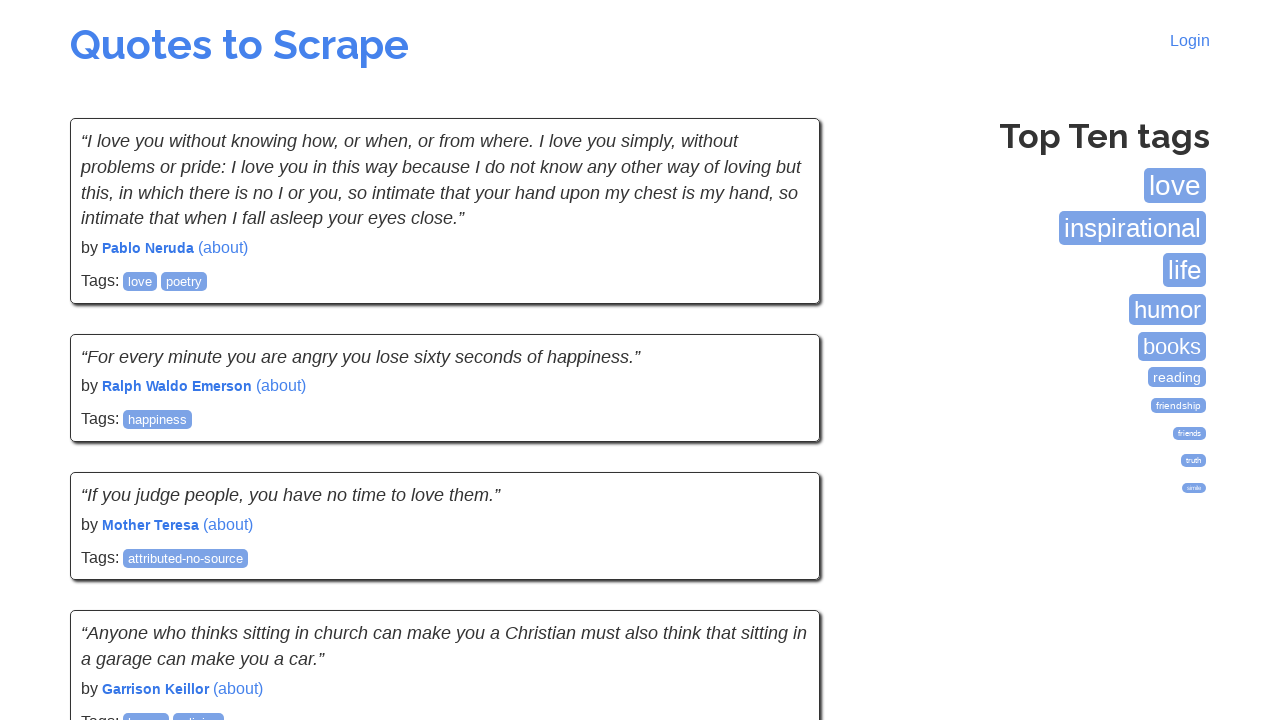

Located Next button on page 3
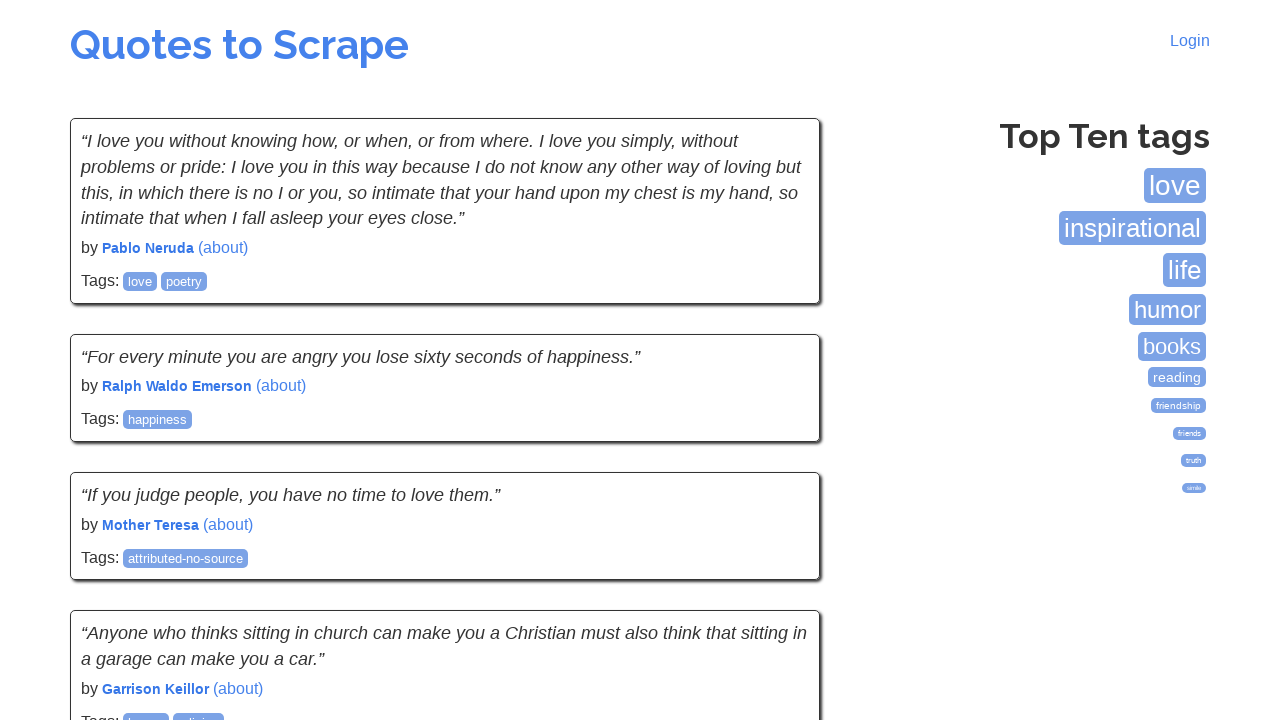

Clicked Next button to navigate from page 3 to page 4 at (778, 542) on nav ul.pager a >> internal:text="Next "i
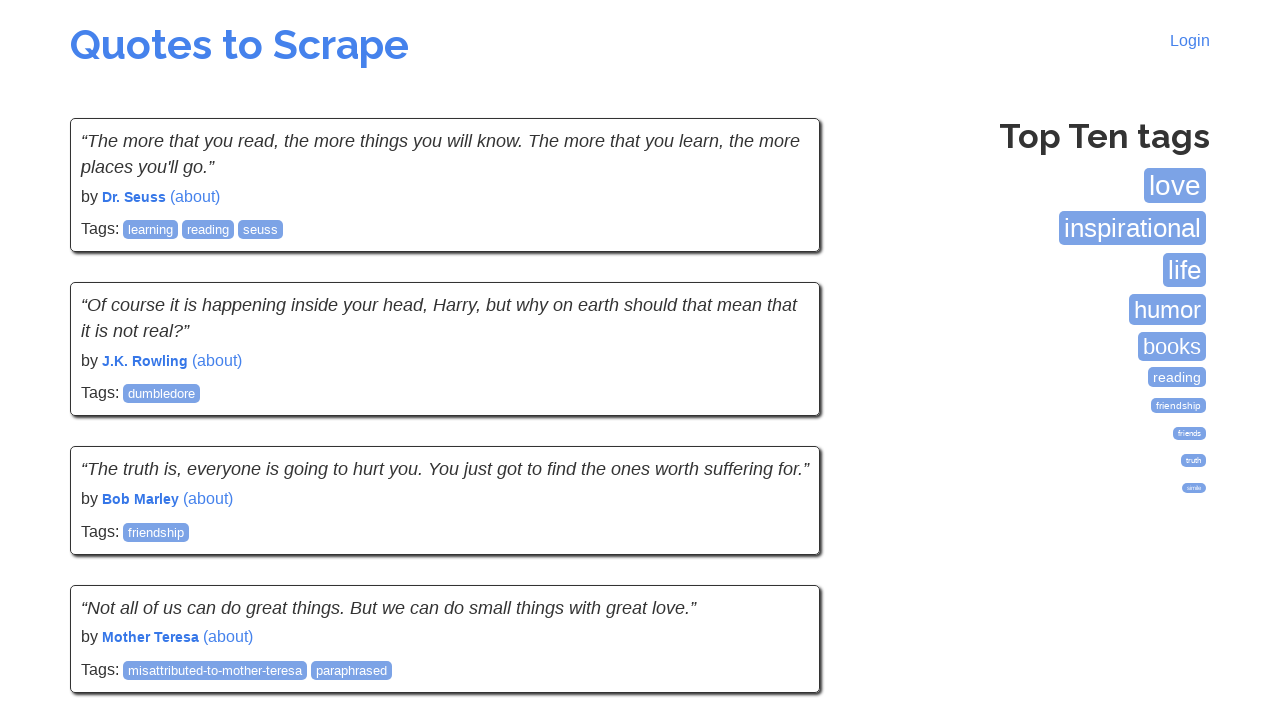

Quote elements loaded on page 4
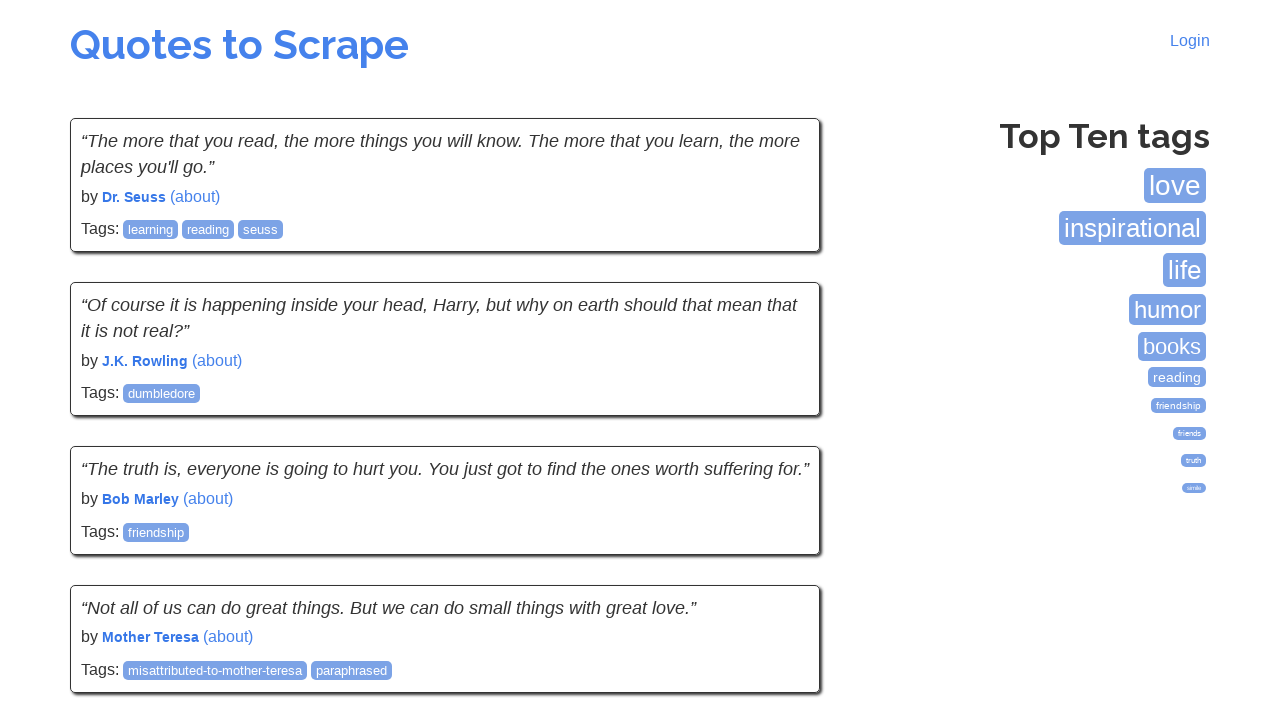

Located Next button on page 4
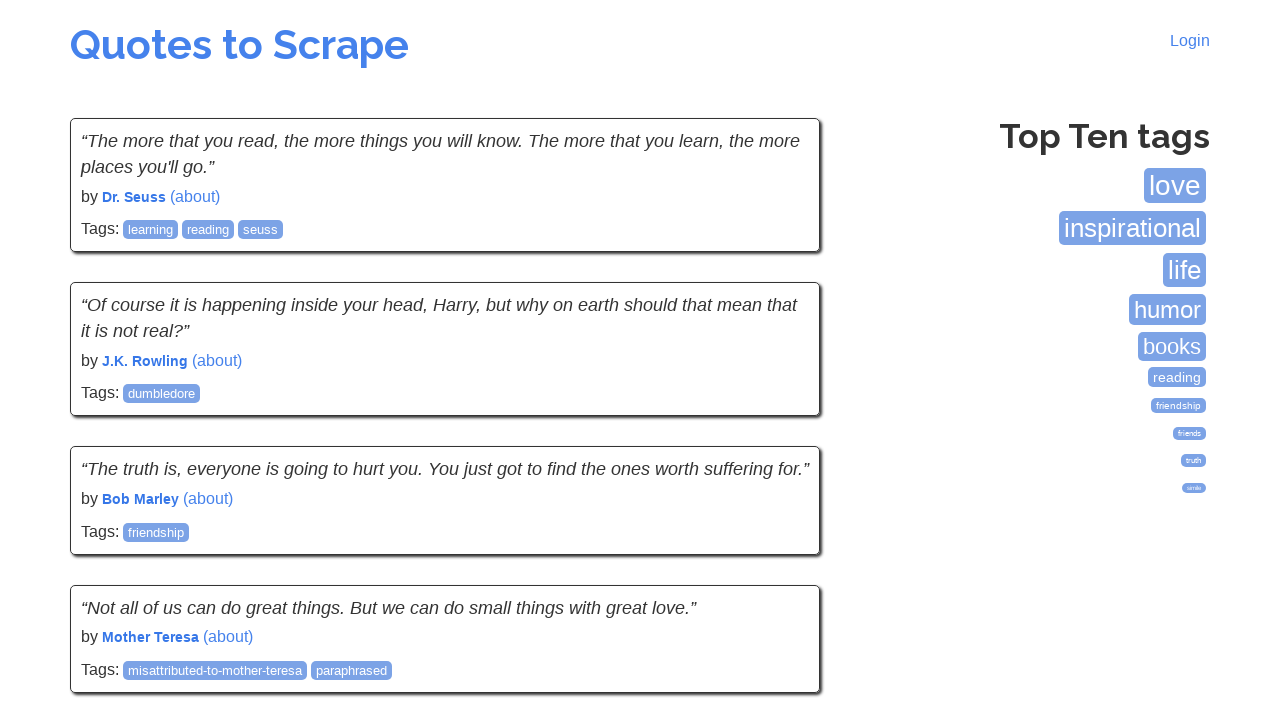

Clicked Next button to navigate from page 4 to page 5 at (778, 542) on nav ul.pager a >> internal:text="Next "i
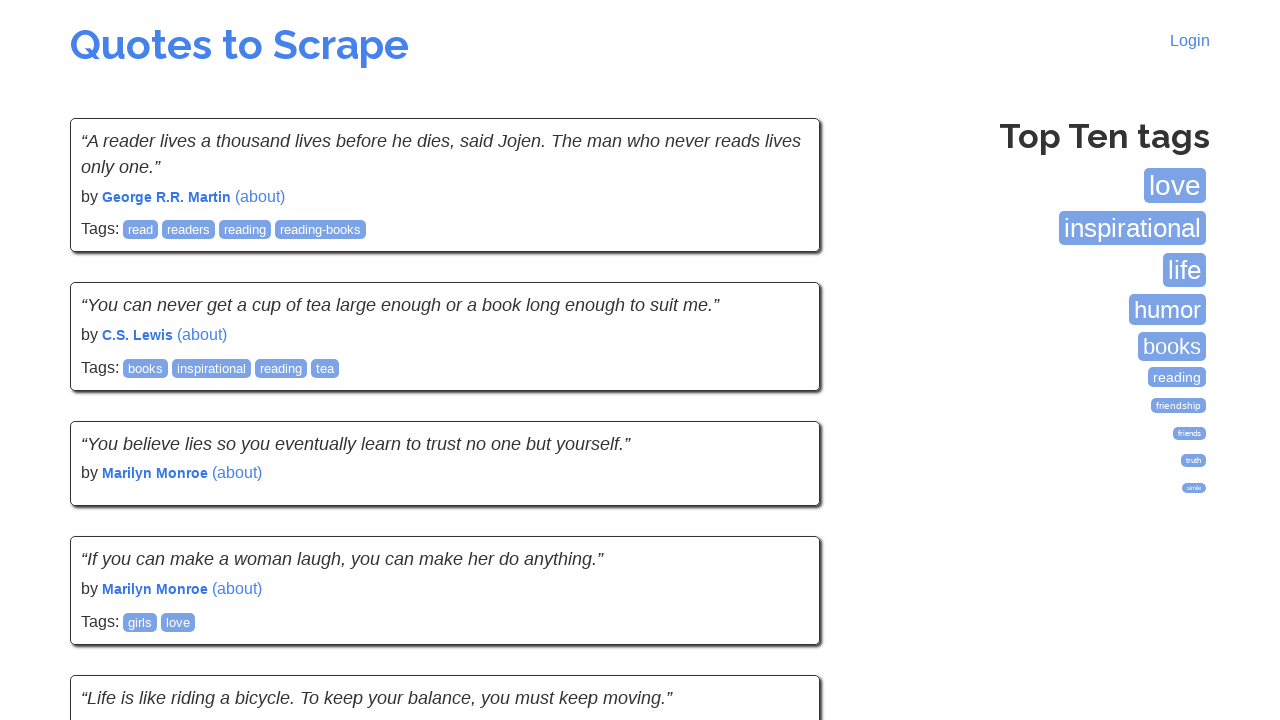

Quote elements loaded on page 5
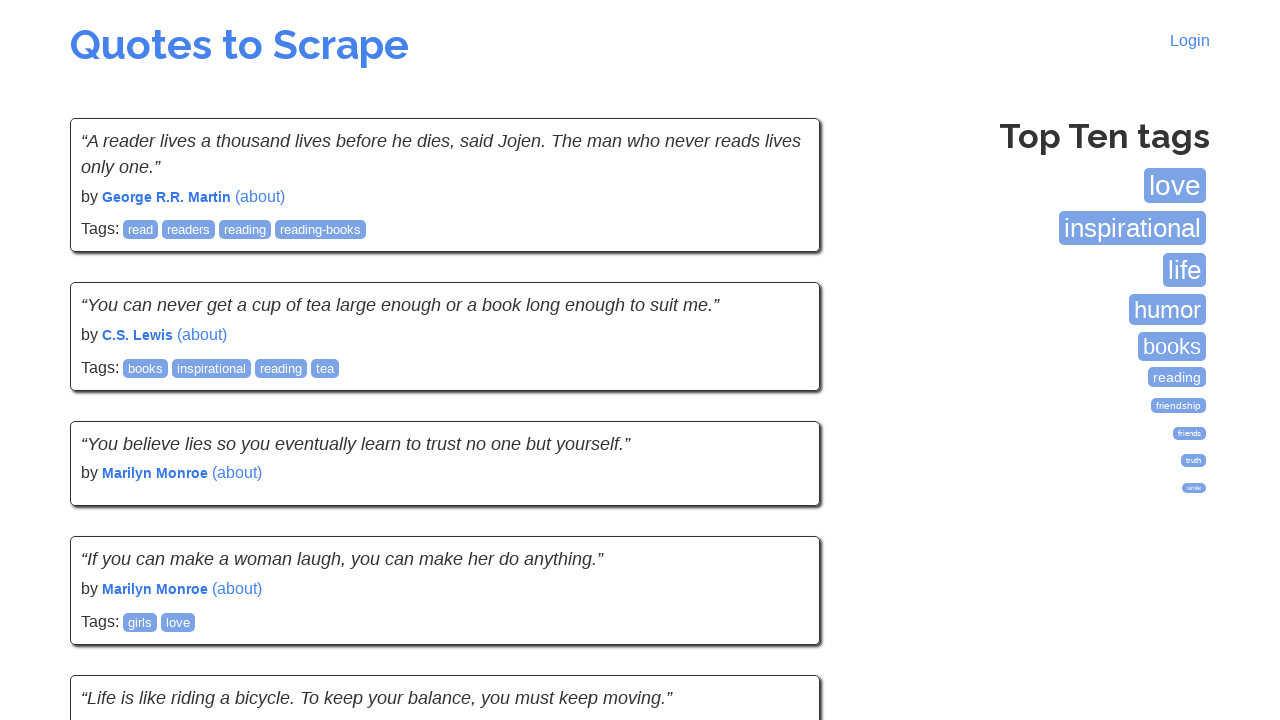

Located Next button on page 5
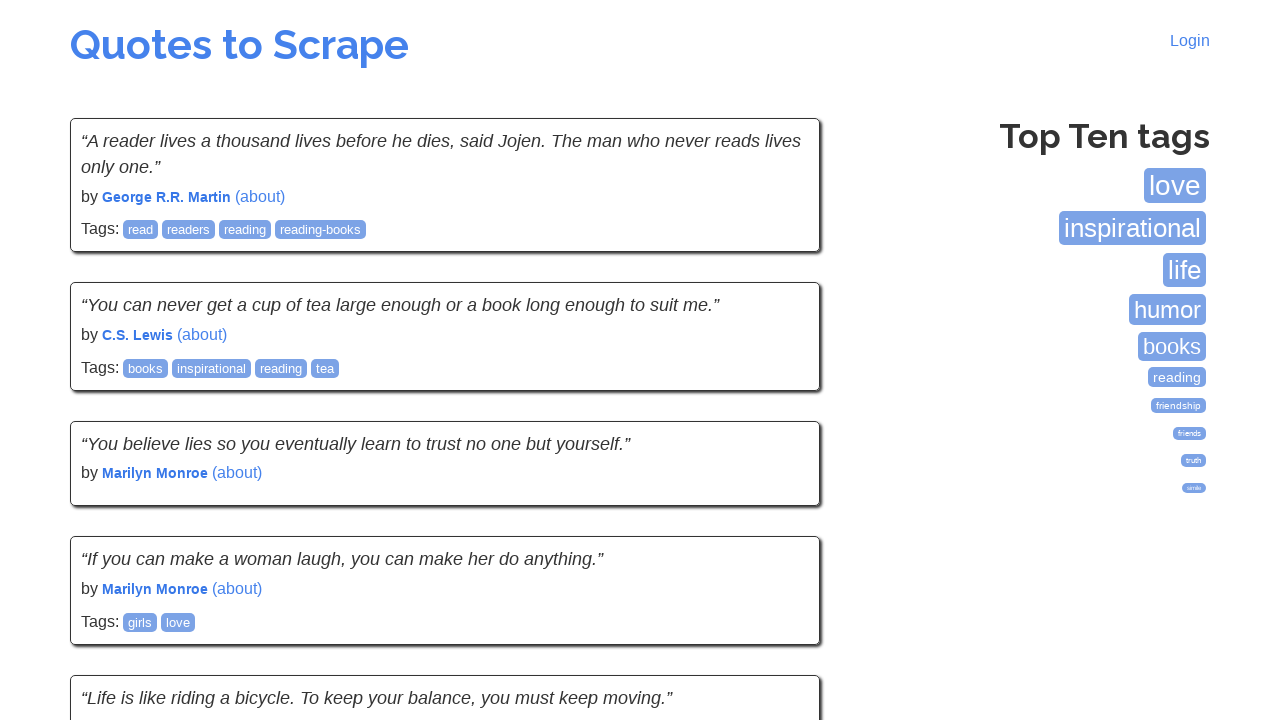

Clicked Next button to navigate from page 5 to page 6 at (778, 541) on nav ul.pager a >> internal:text="Next "i
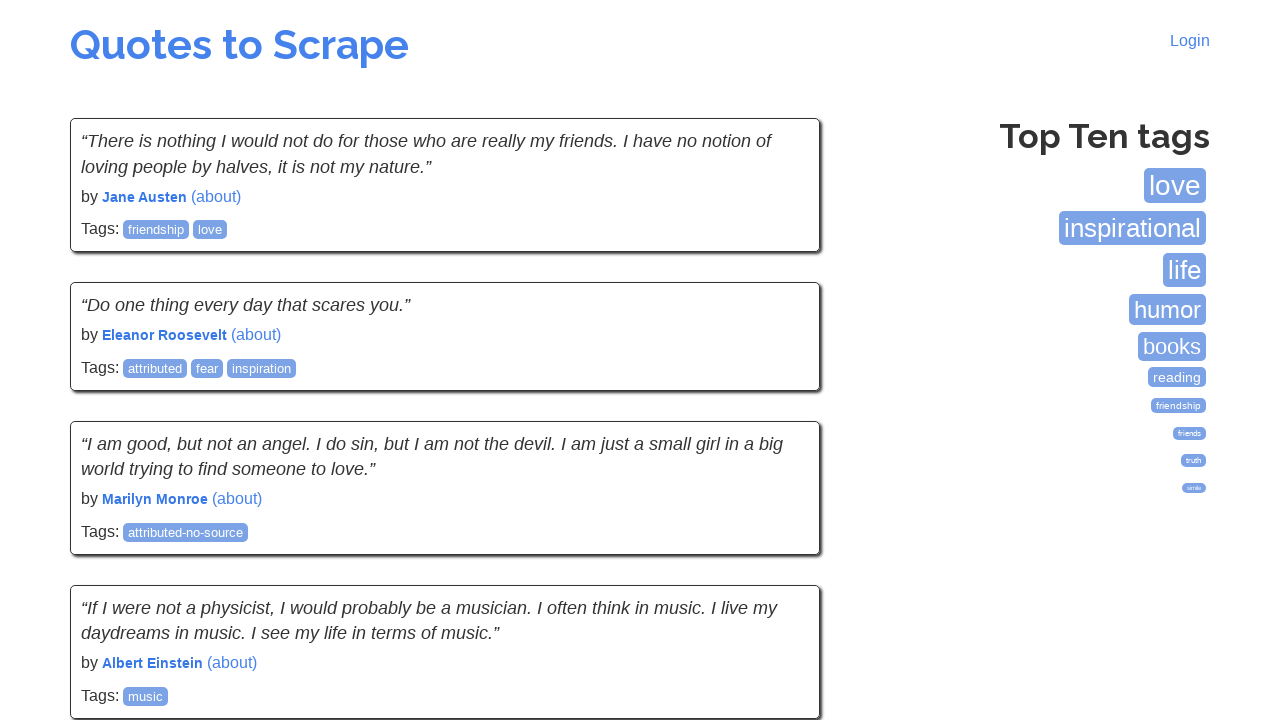

Quote elements loaded on page 6
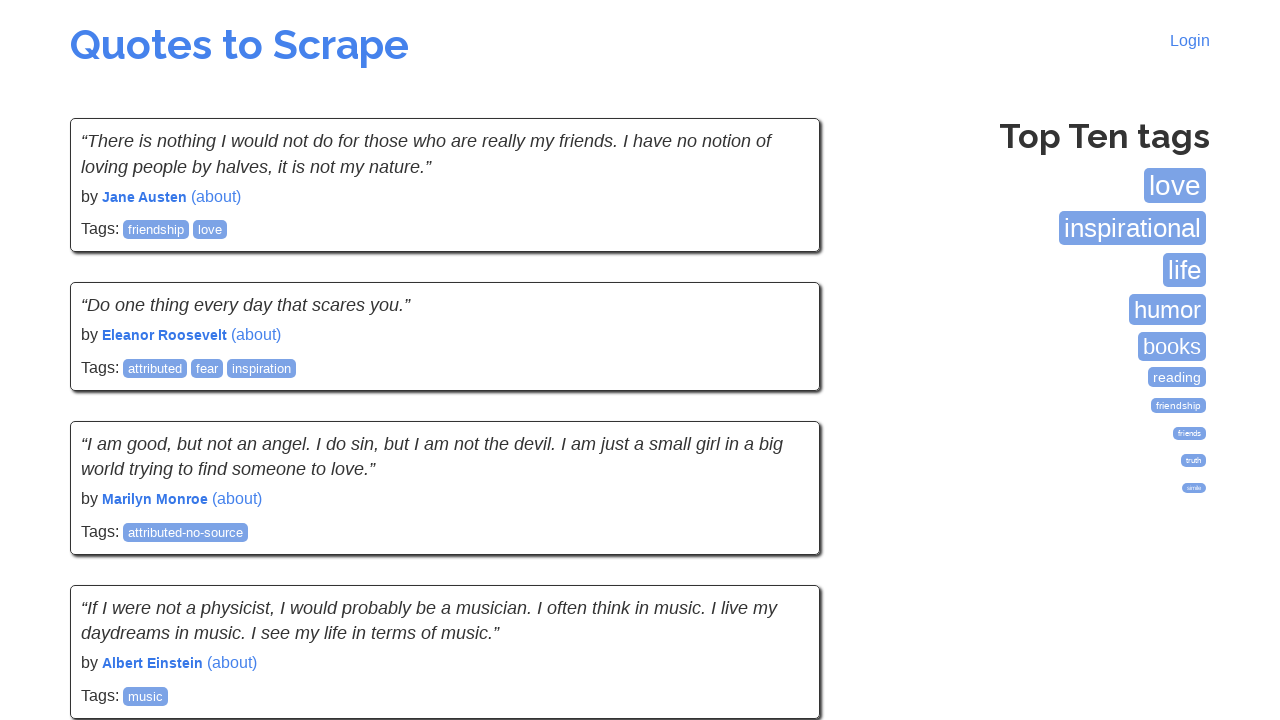

Located Next button on page 6
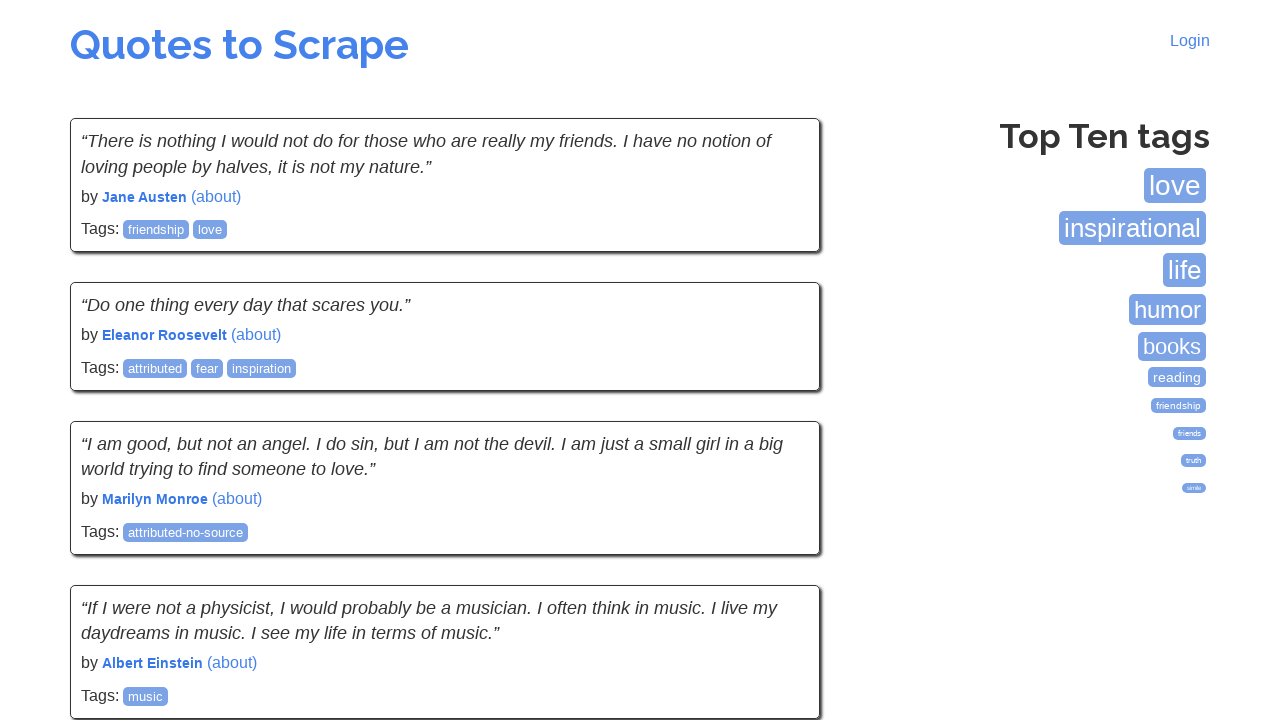

Clicked Next button to navigate from page 6 to page 7 at (778, 542) on nav ul.pager a >> internal:text="Next "i
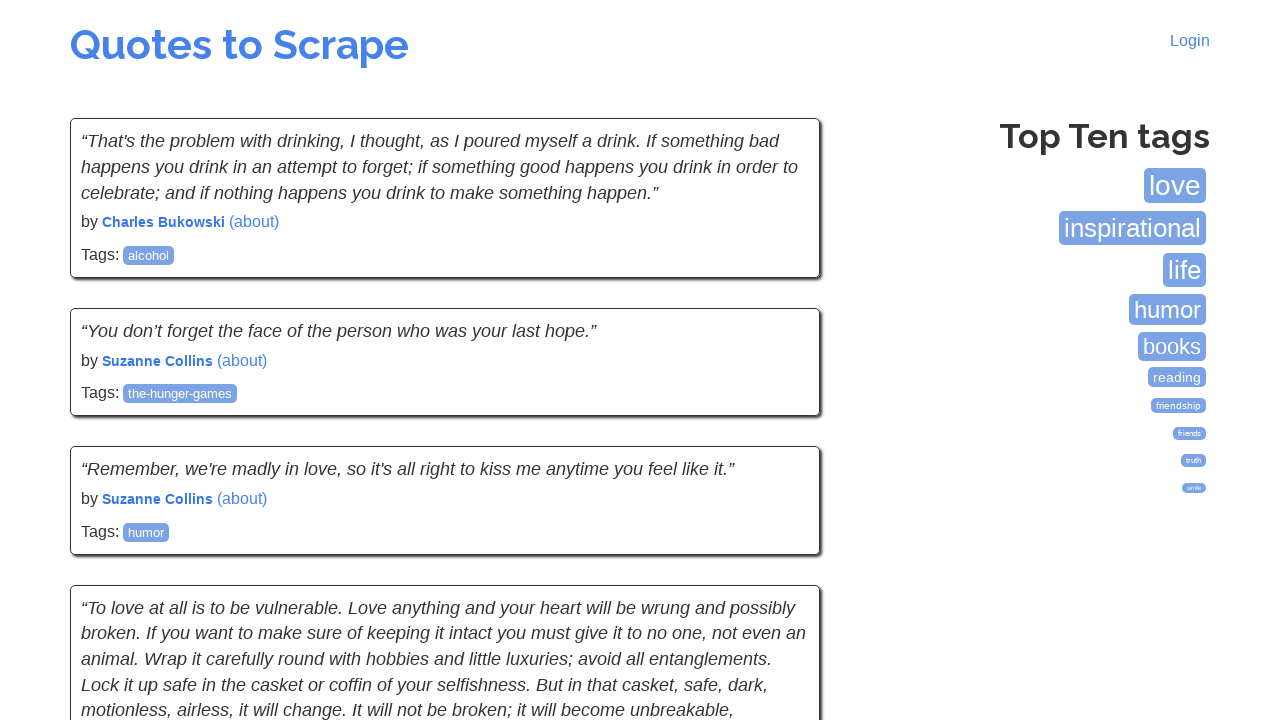

Quote elements loaded on page 7
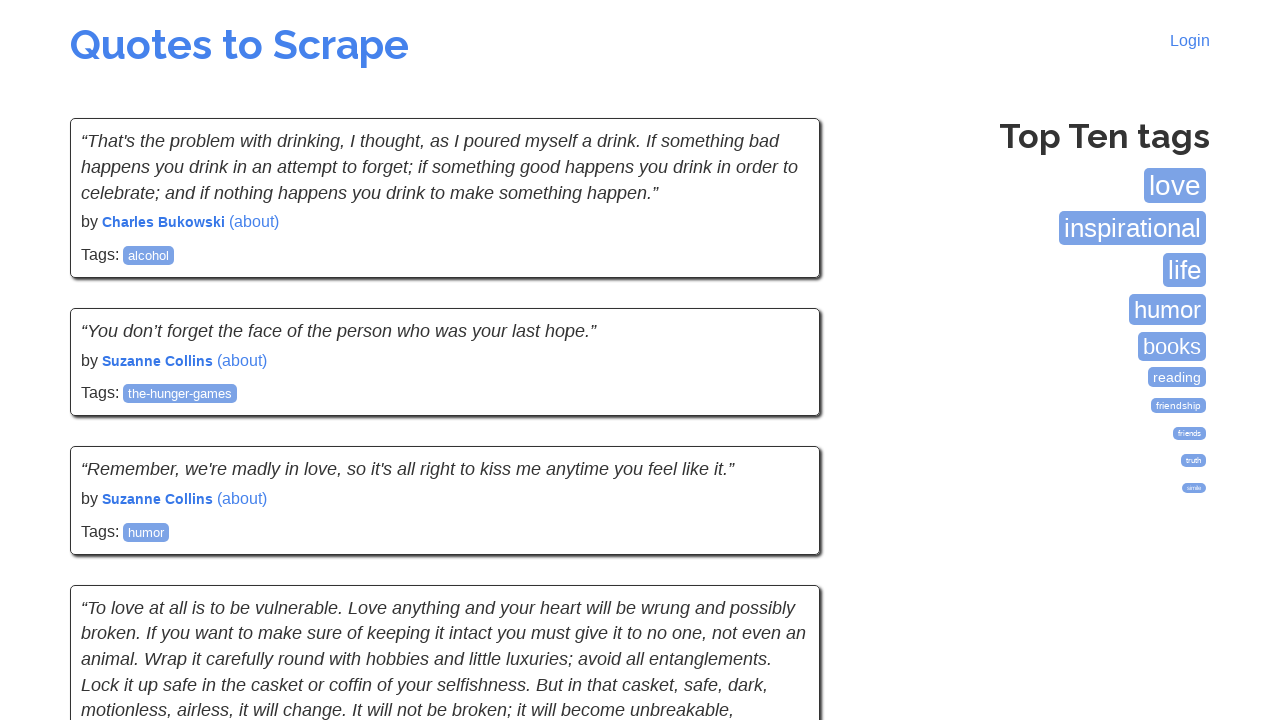

Located Next button on page 7
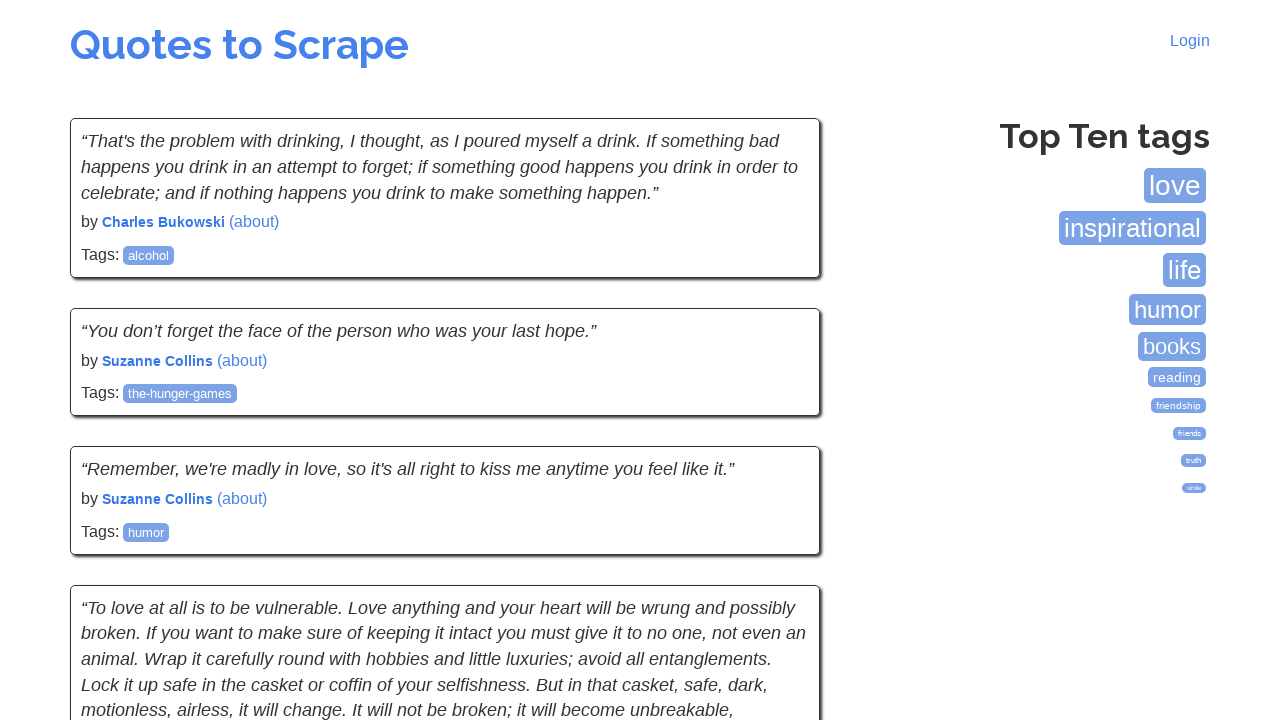

Clicked Next button to navigate from page 7 to page 8 at (778, 542) on nav ul.pager a >> internal:text="Next "i
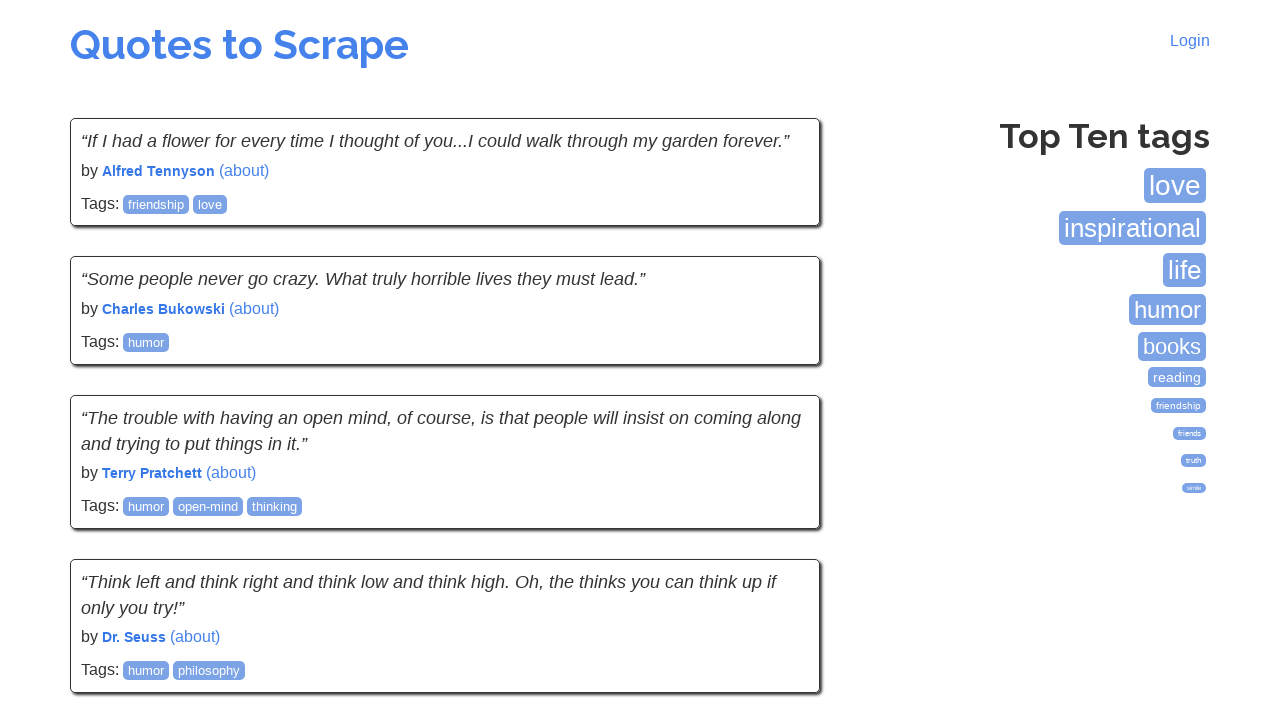

Quote elements loaded on page 8
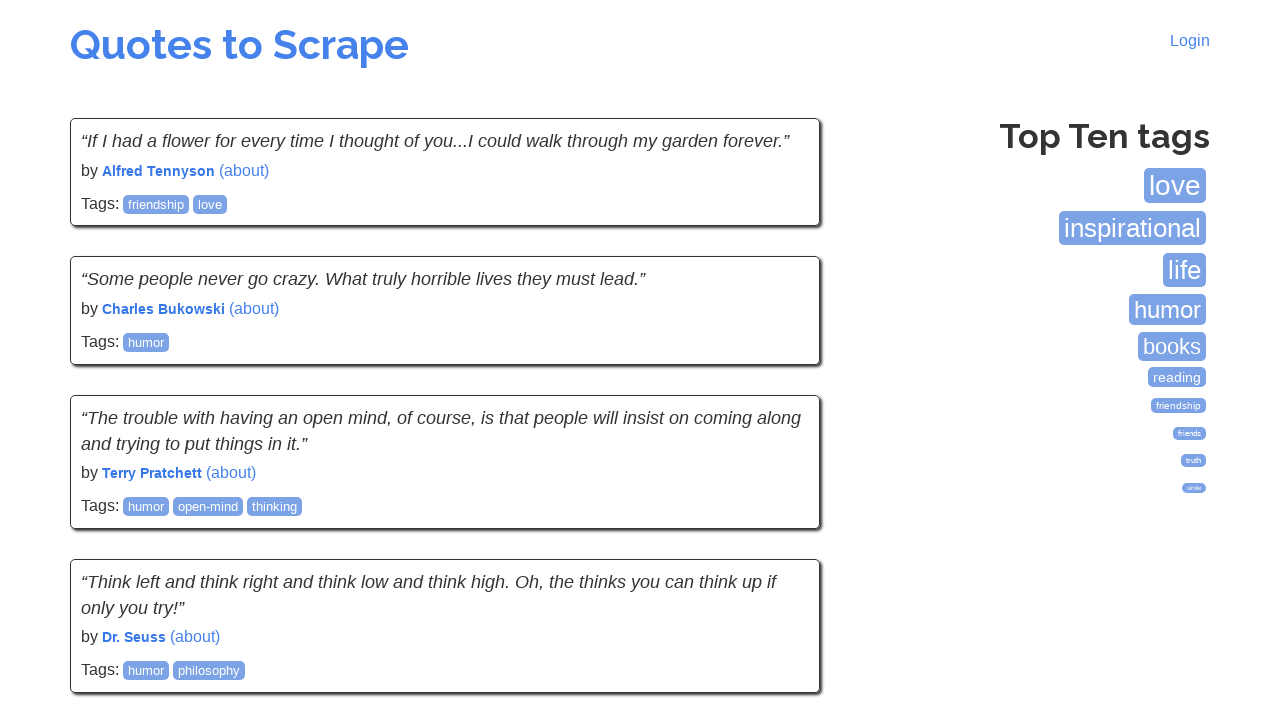

Located Next button on page 8
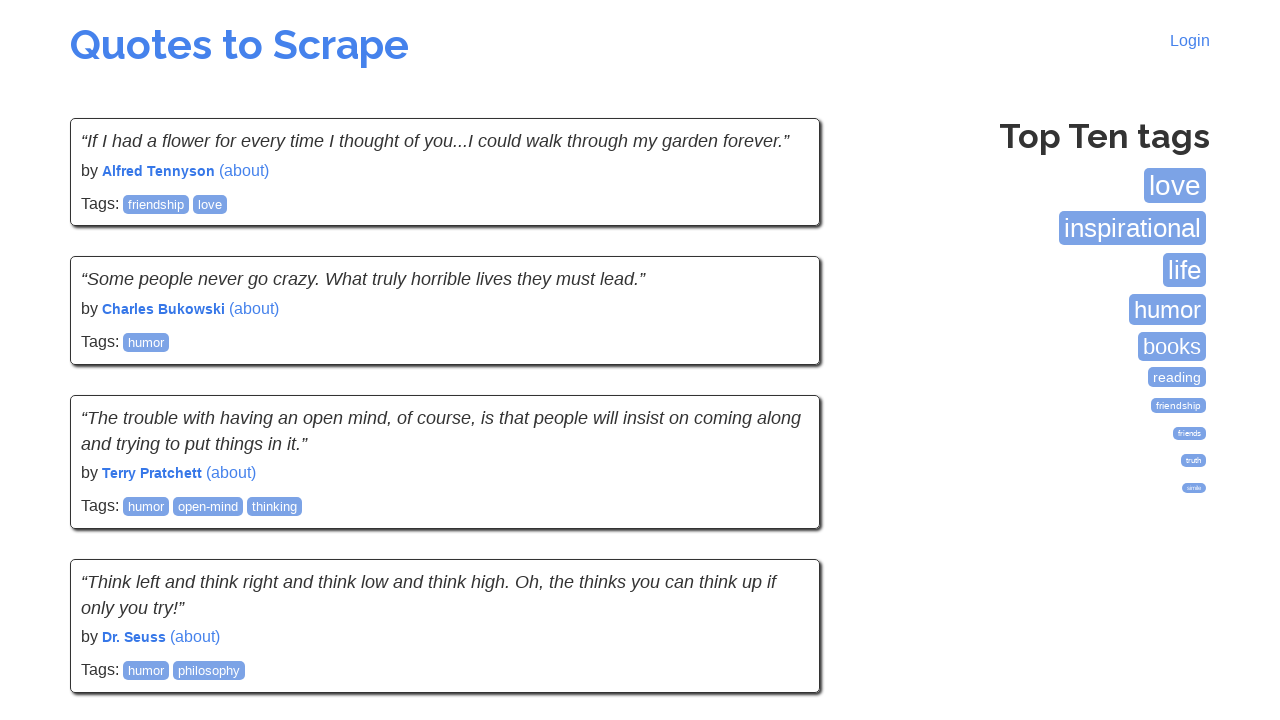

Clicked Next button to navigate from page 8 to page 9 at (778, 542) on nav ul.pager a >> internal:text="Next "i
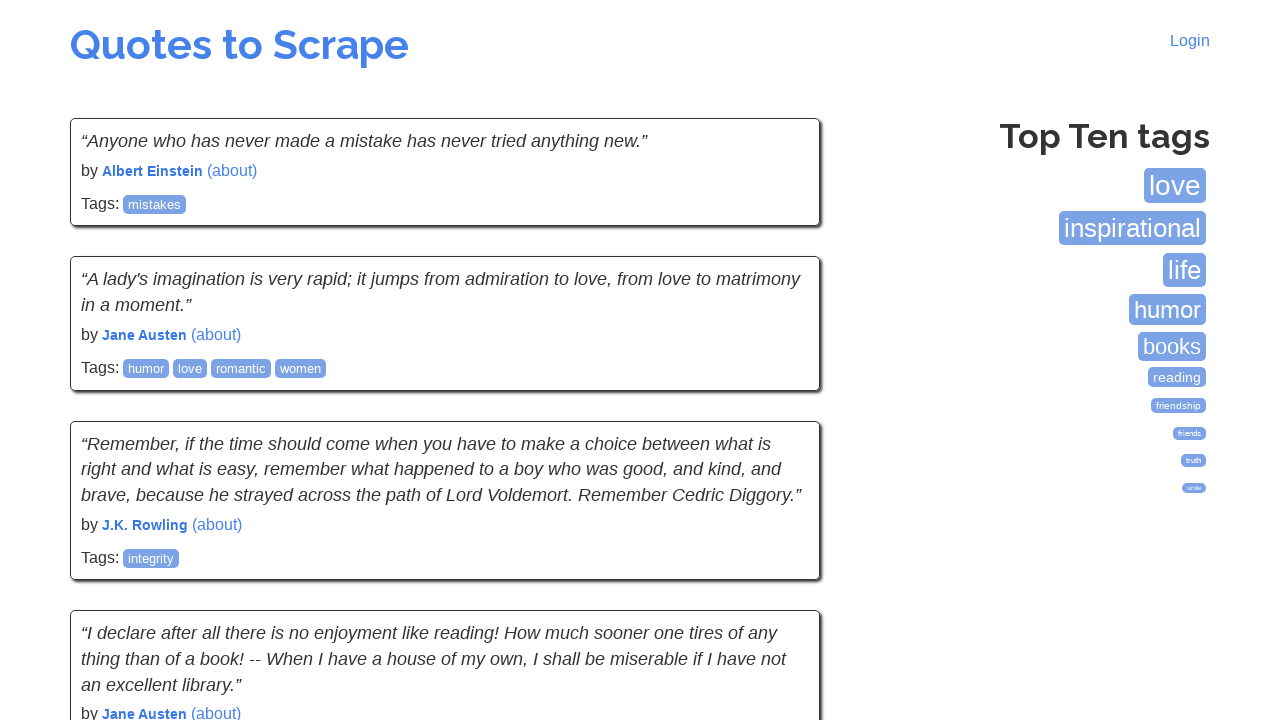

Quote elements loaded on page 9
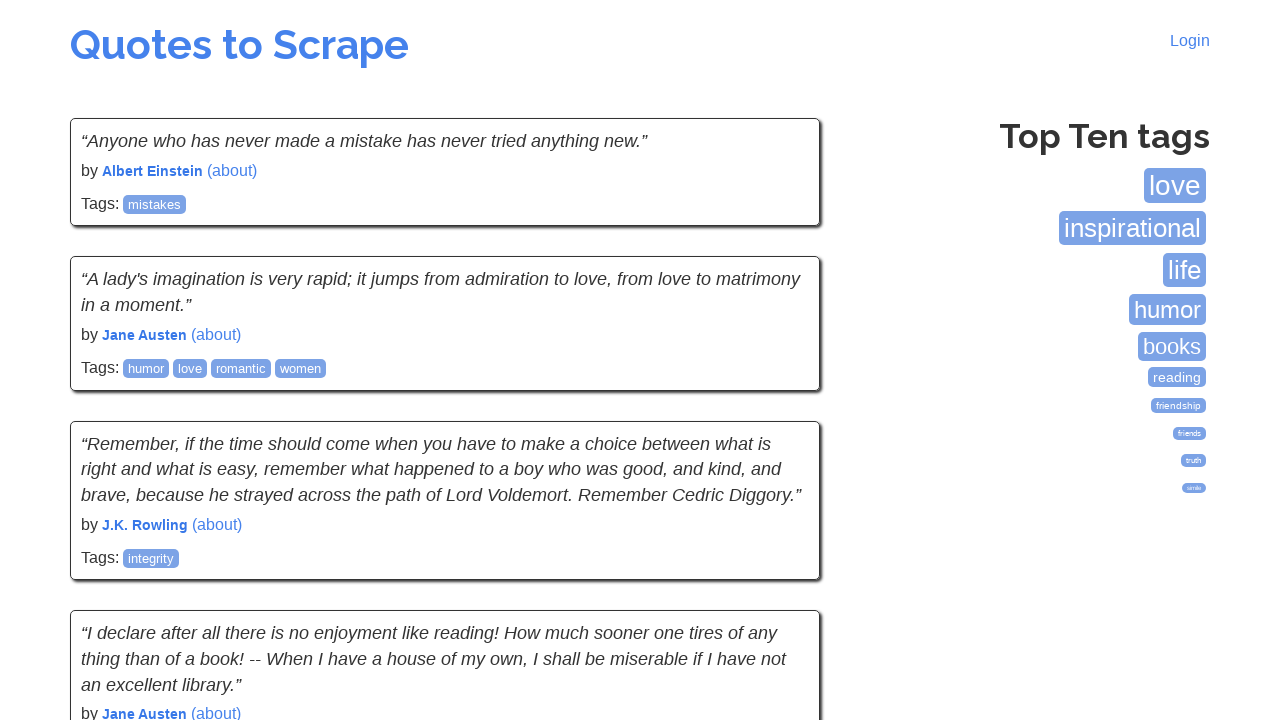

Located Next button on page 9
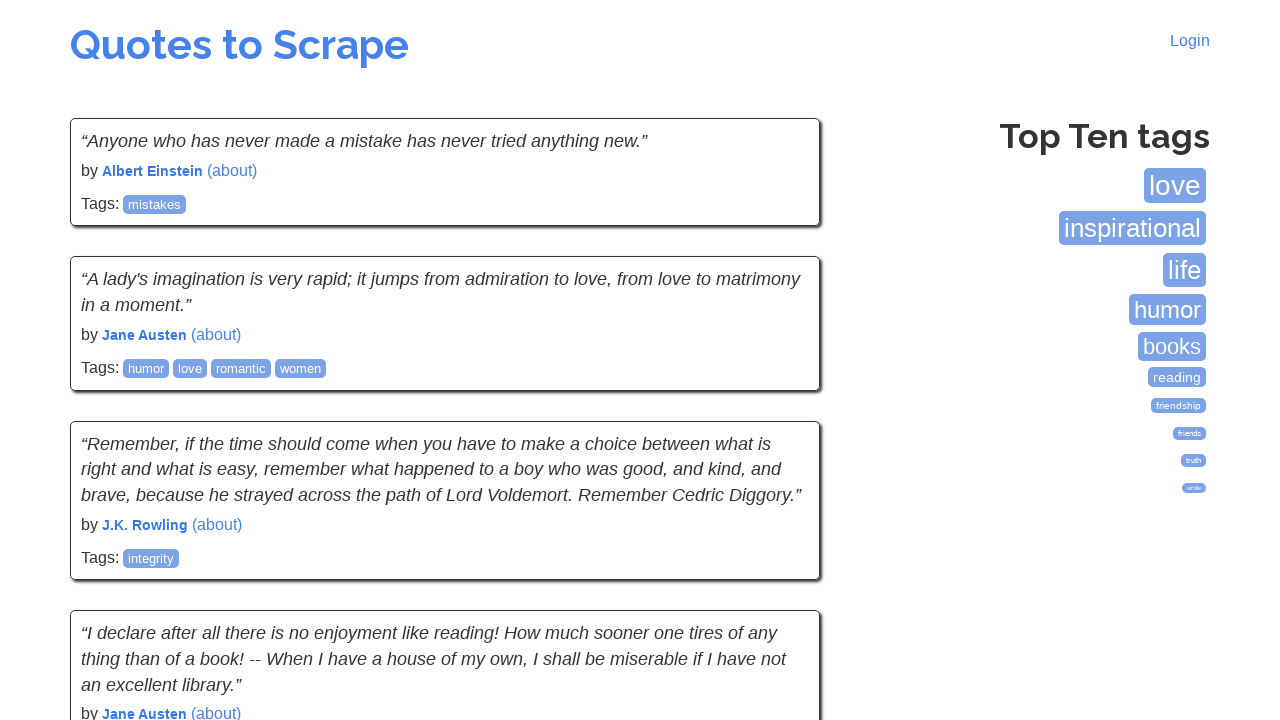

Clicked Next button to navigate from page 9 to page 10 at (778, 542) on nav ul.pager a >> internal:text="Next "i
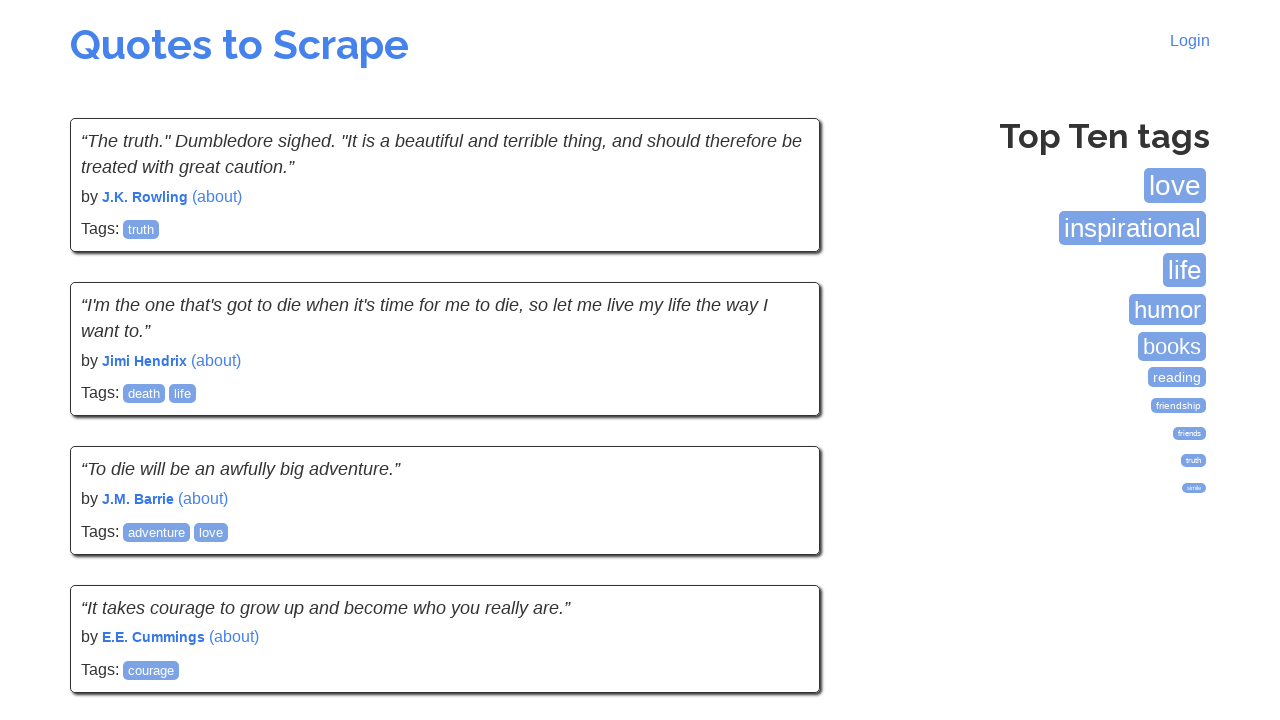

Quote elements loaded on page 10
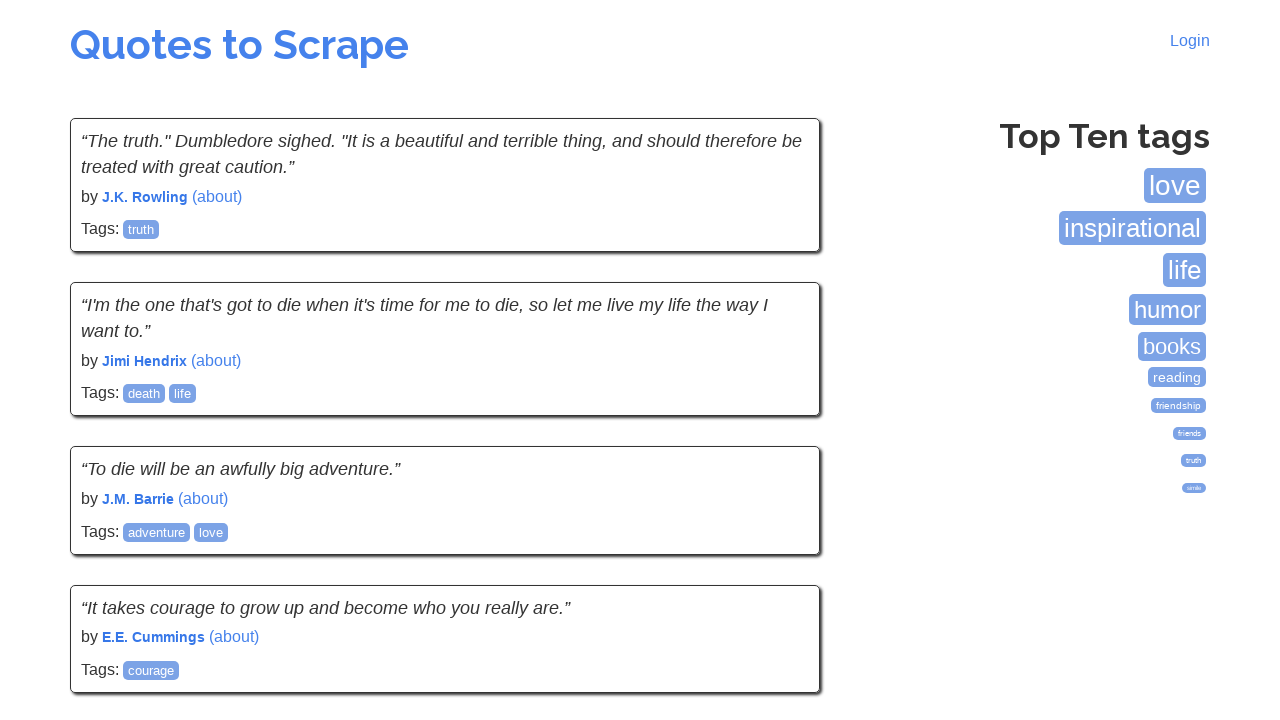

Verified final page - Next button count: 0
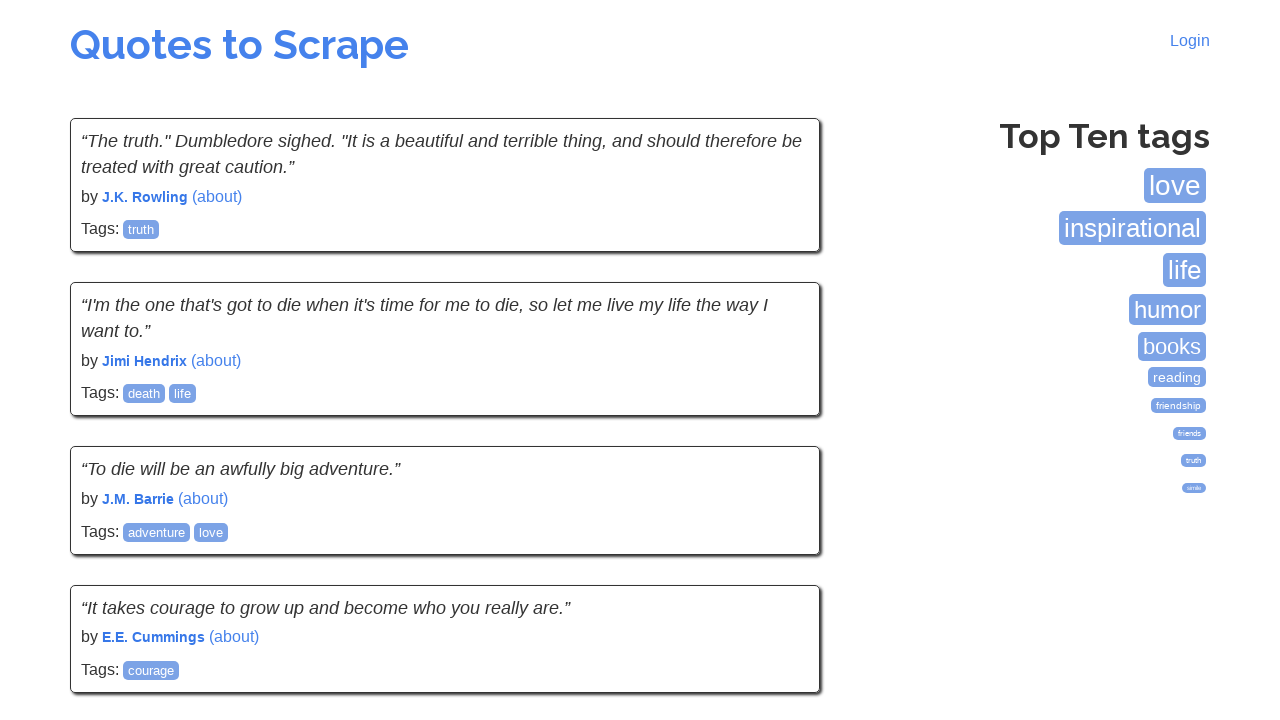

Assertion passed - successfully reached the last page with no Next button
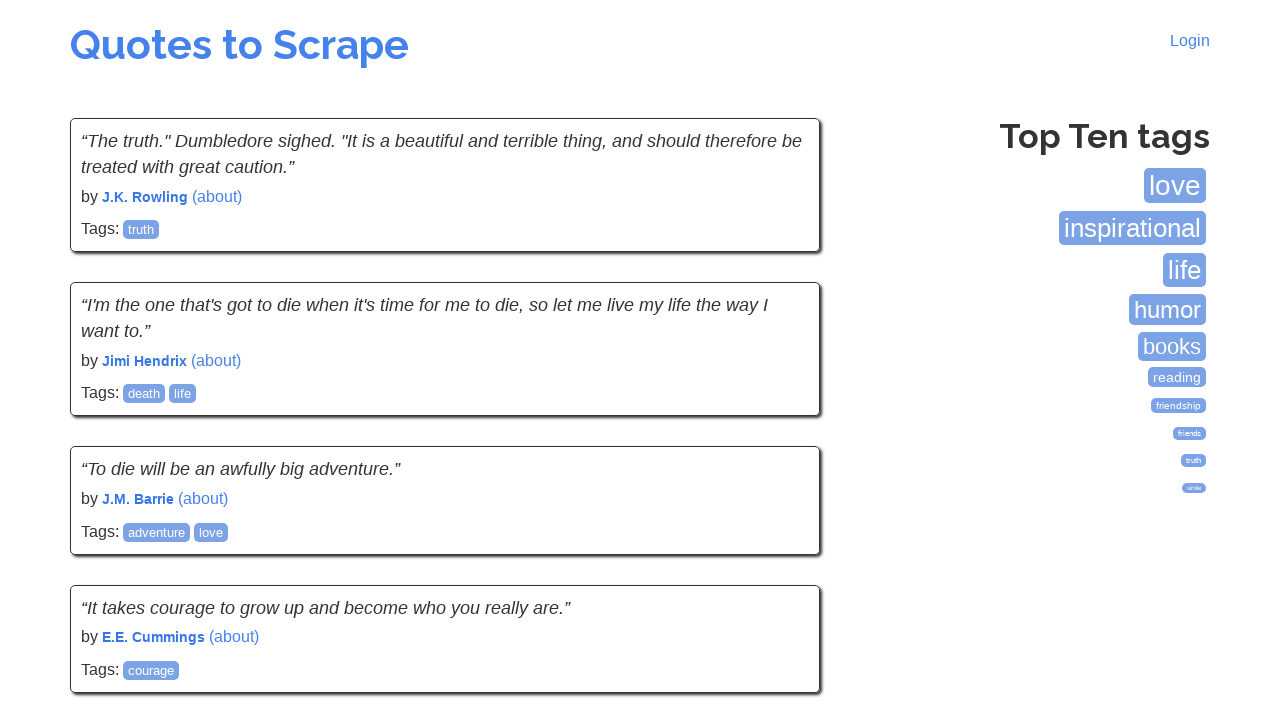

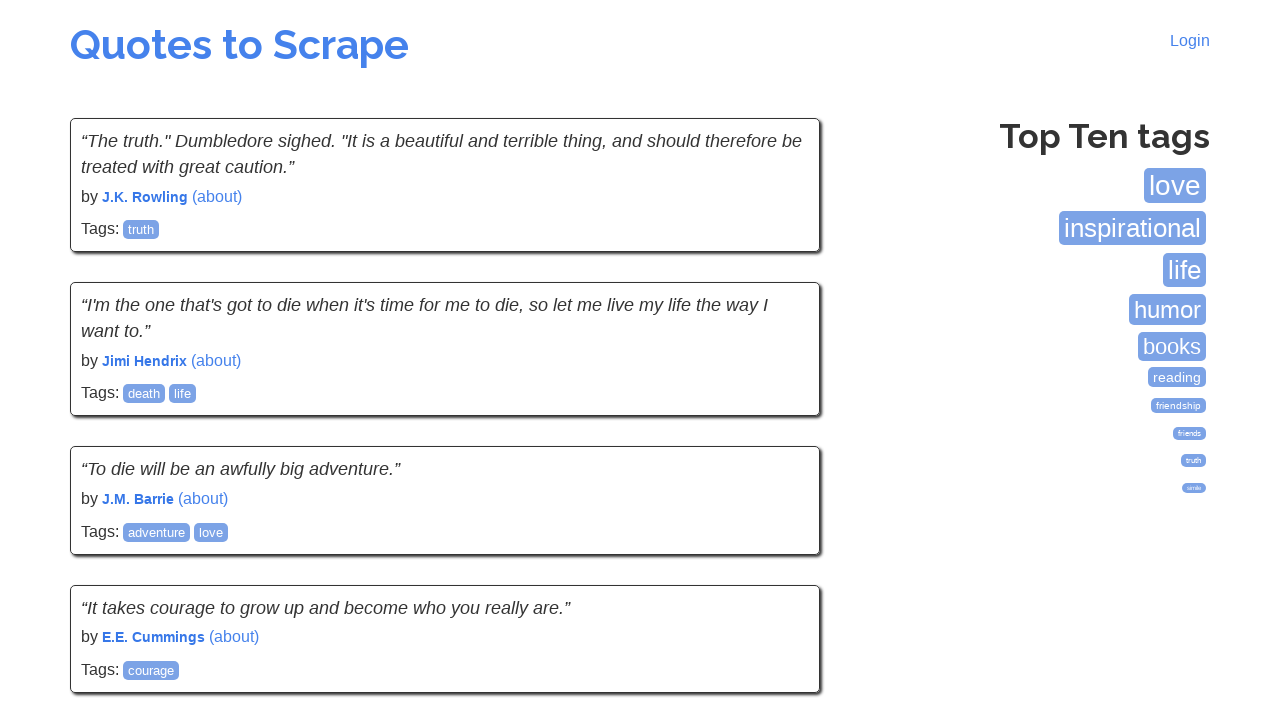